Tests data persistence by creating todos, completing one, and reloading the page

Starting URL: https://demo.playwright.dev/todomvc

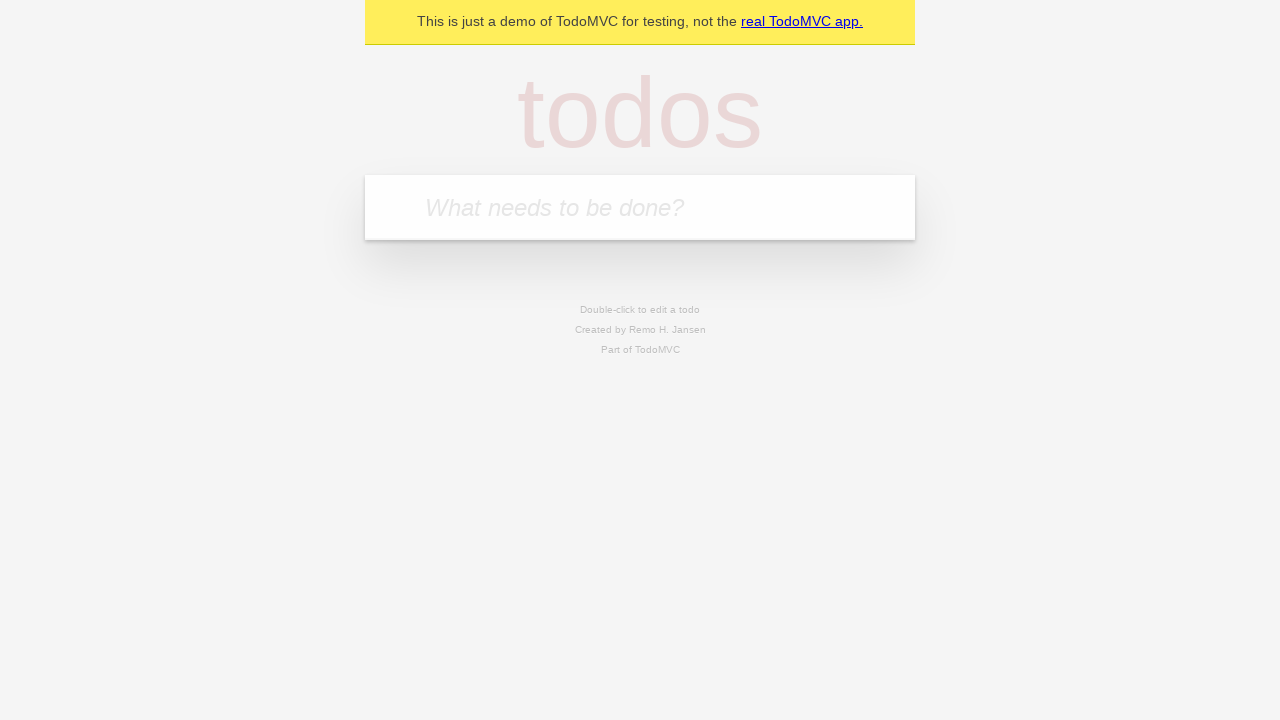

Filled todo input with 'buy some cheese' on internal:attr=[placeholder="What needs to be done?"i]
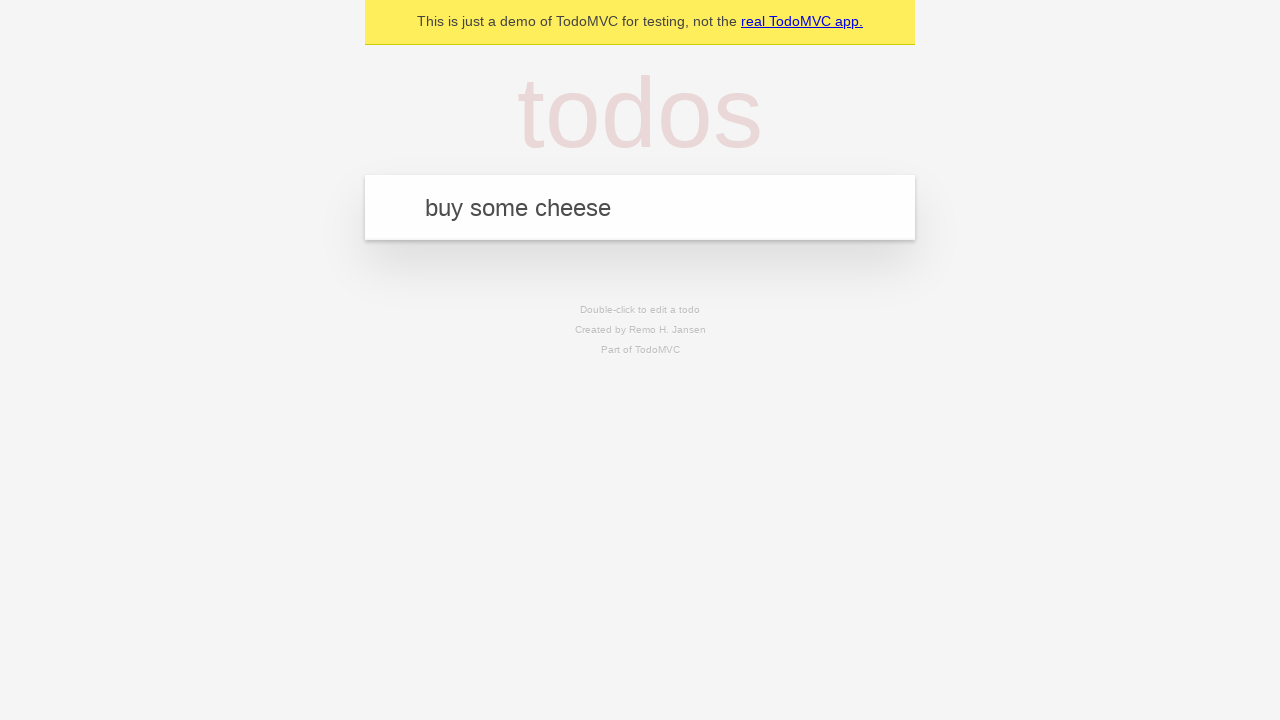

Pressed Enter to create todo 'buy some cheese' on internal:attr=[placeholder="What needs to be done?"i]
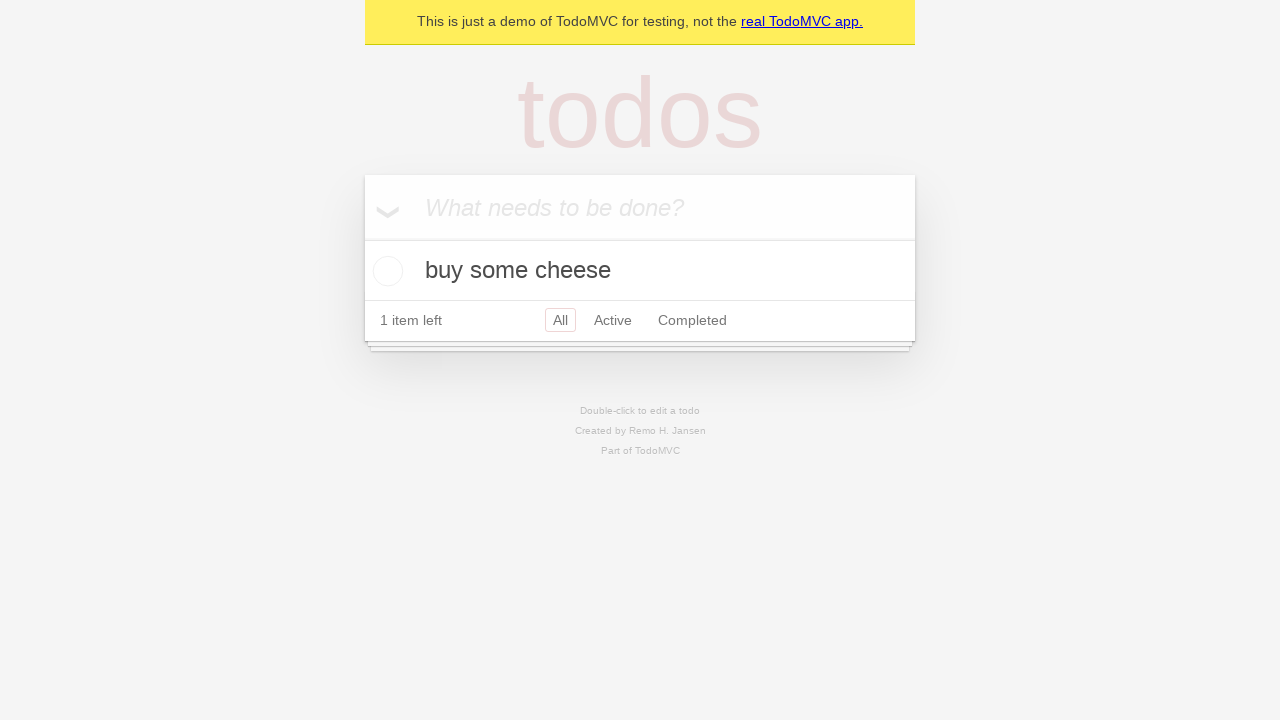

Filled todo input with 'feed the cat' on internal:attr=[placeholder="What needs to be done?"i]
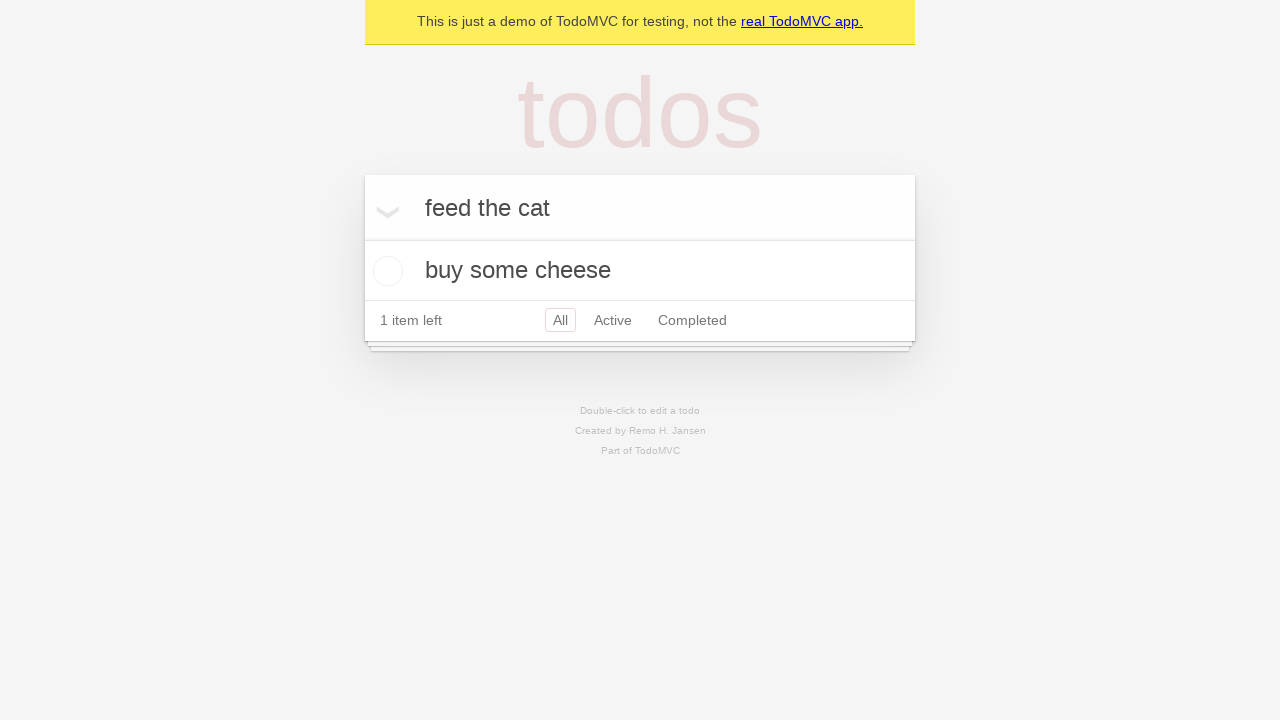

Pressed Enter to create todo 'feed the cat' on internal:attr=[placeholder="What needs to be done?"i]
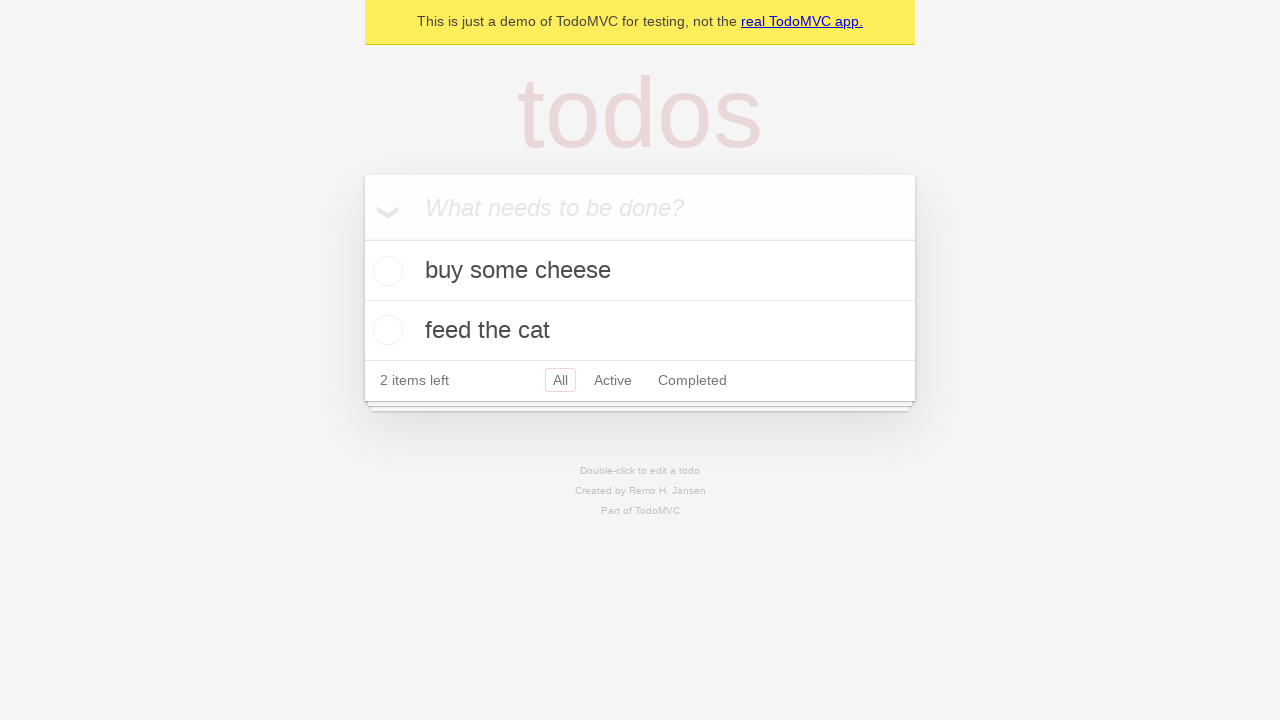

Checked the first todo item at (385, 271) on internal:testid=[data-testid="todo-item"s] >> nth=0 >> internal:role=checkbox
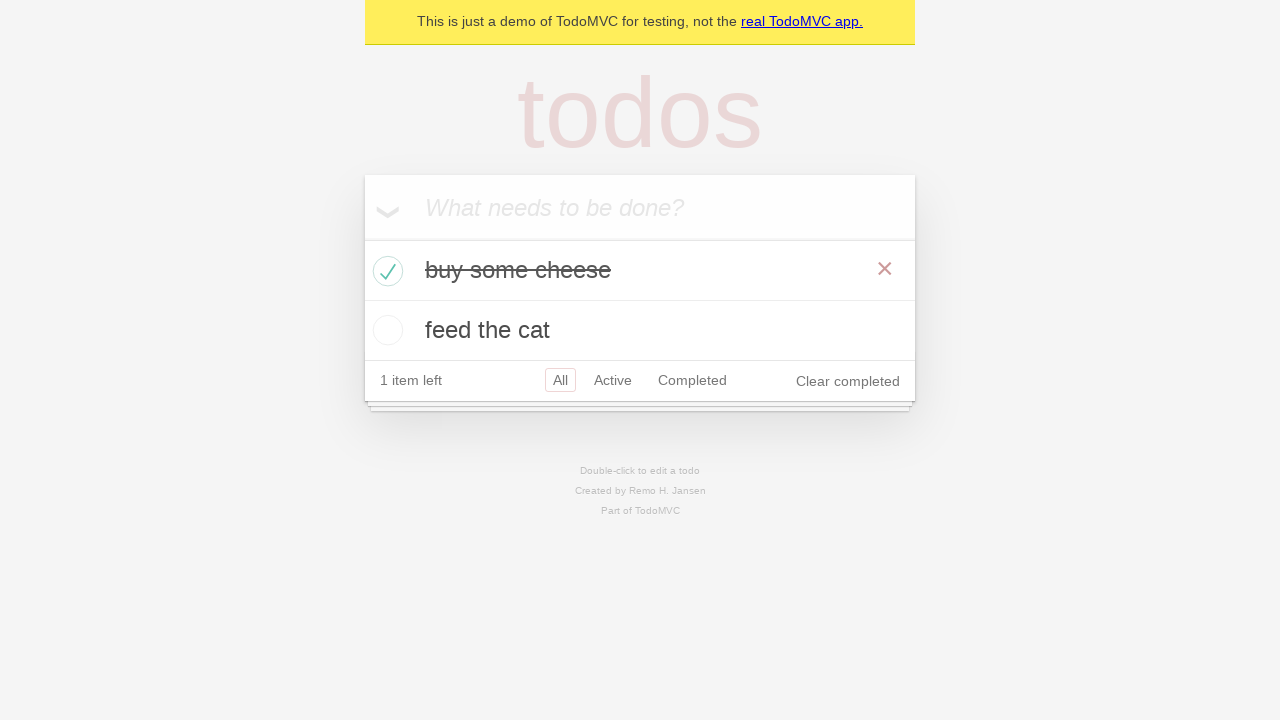

Reloaded the page to test data persistence
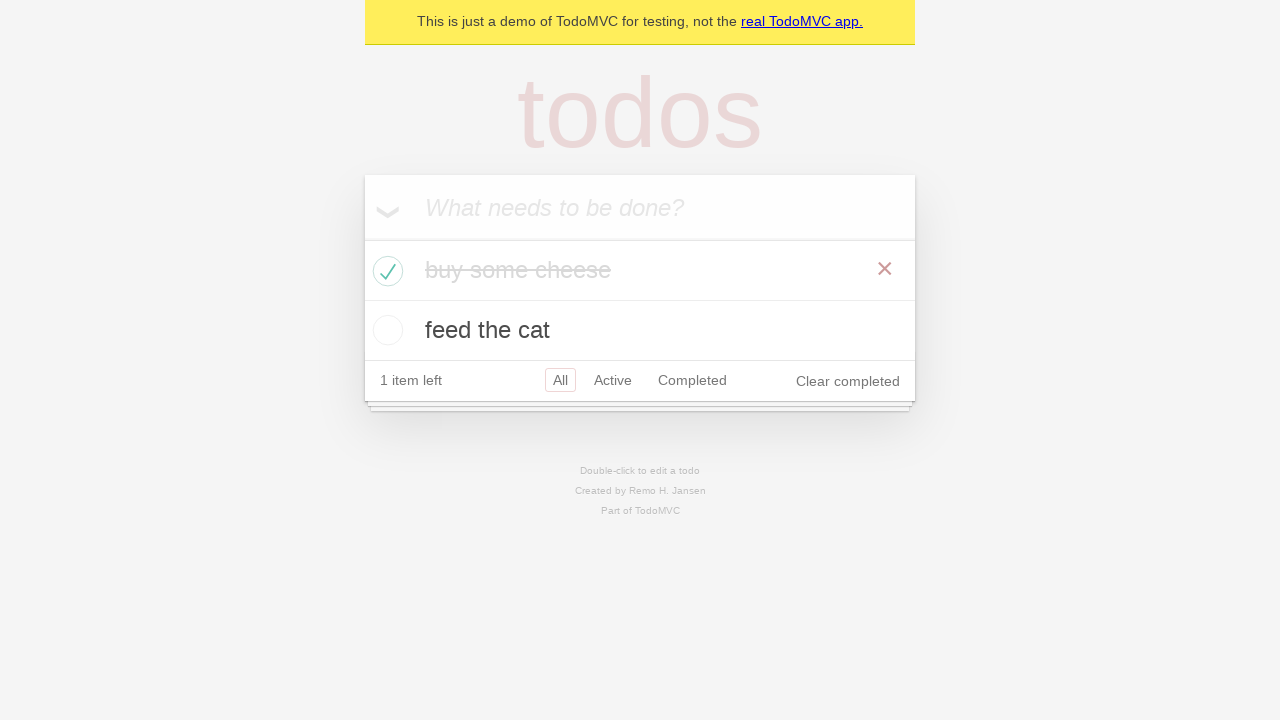

Verified that todo items persisted after page reload
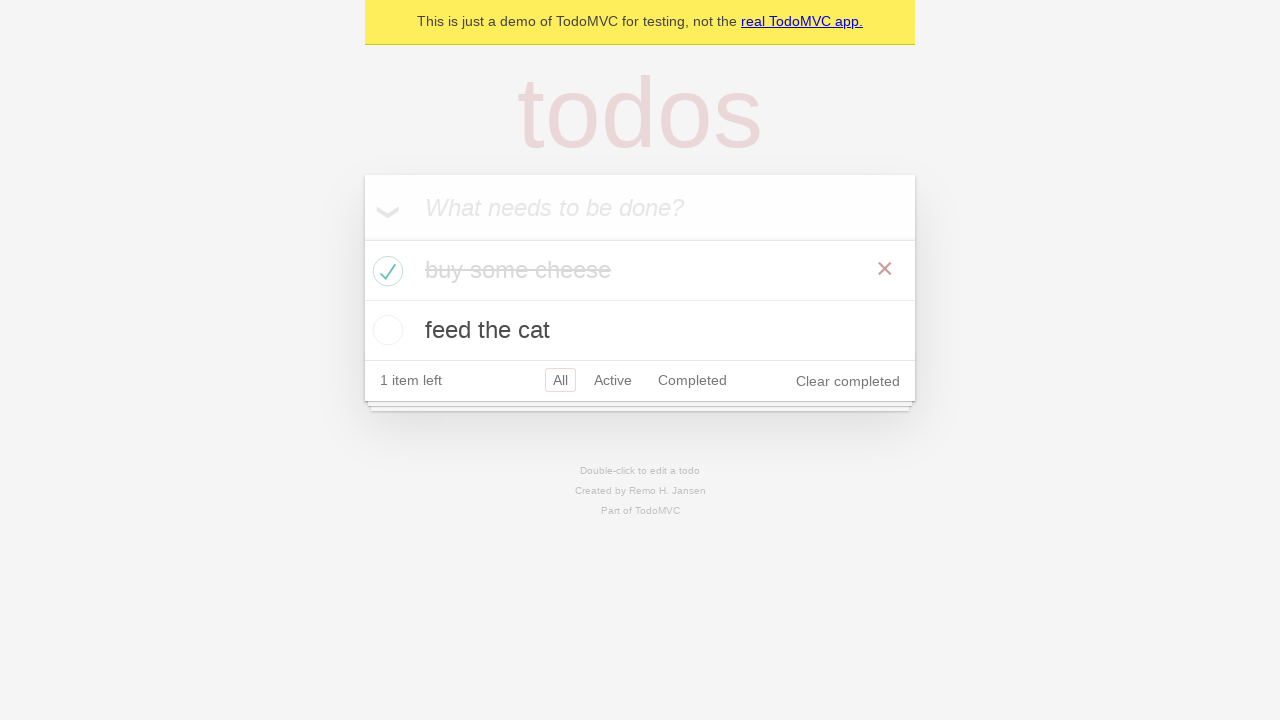

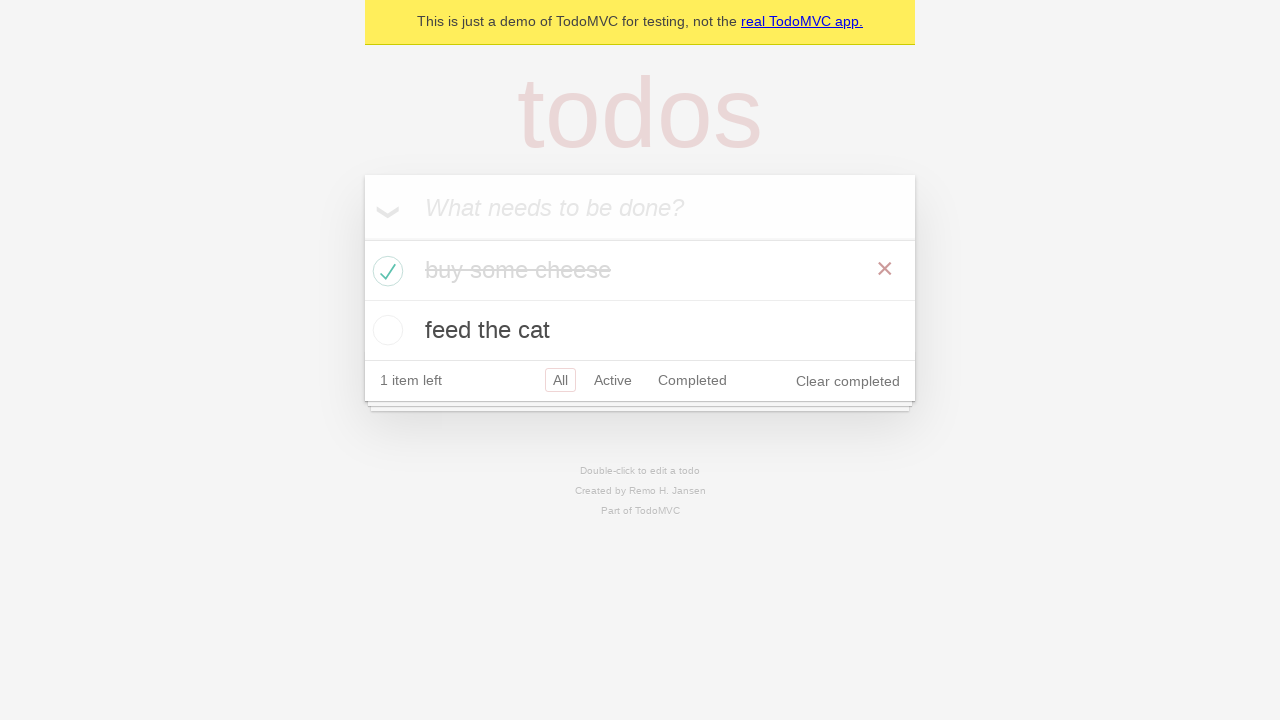